Tests that clicking the Sign in button navigates to the login page

Starting URL: https://next-boilerplate-umber.vercel.app/

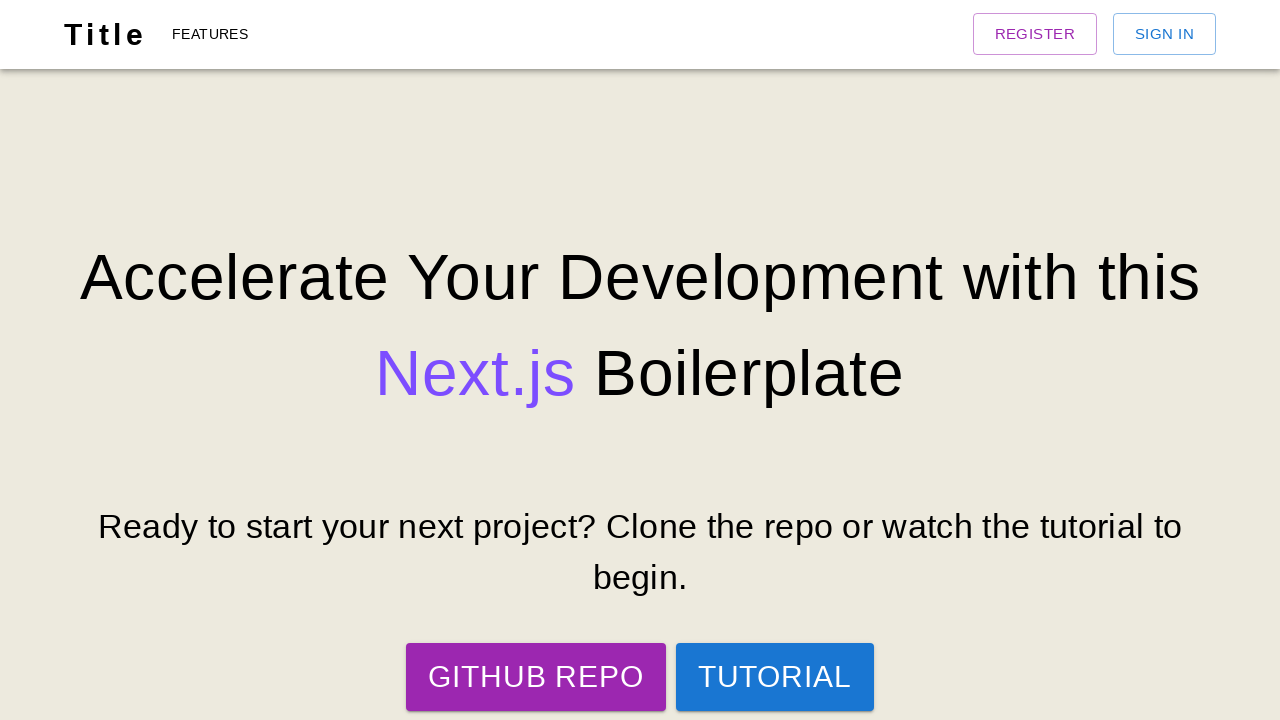

Clicked Sign in button at (1164, 34) on internal:role=button[name="Sign in"i]
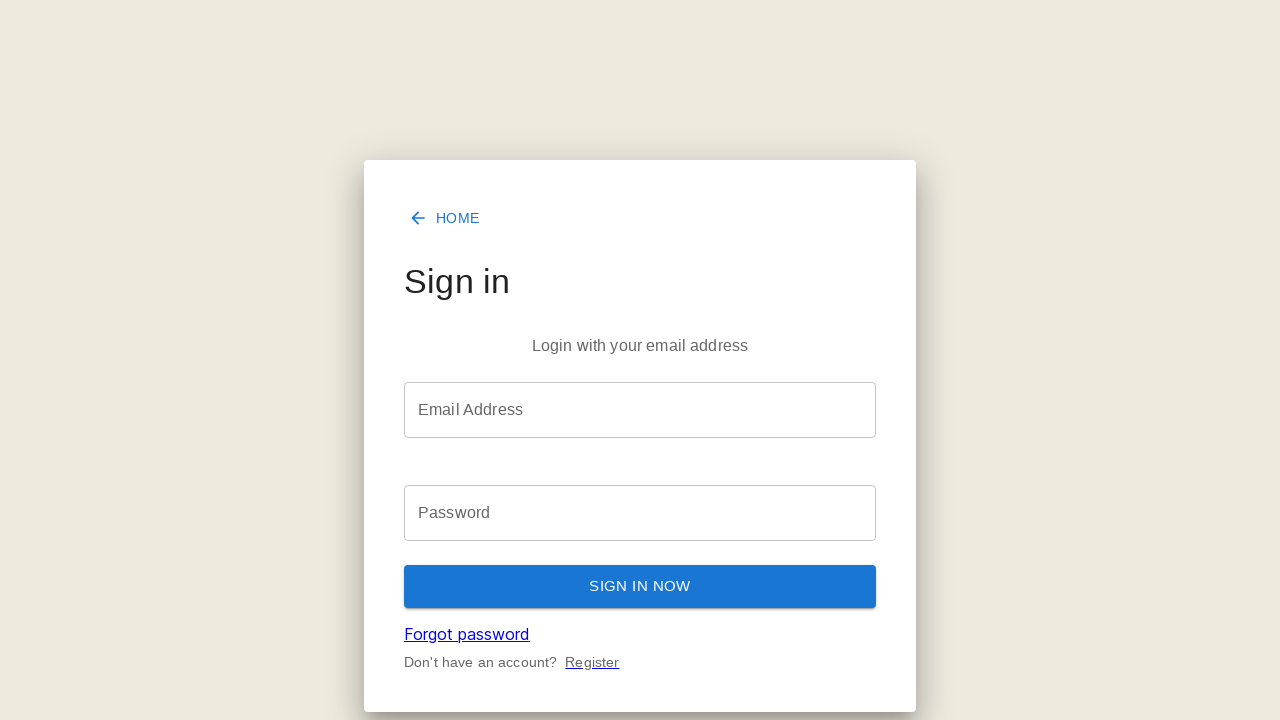

Navigated to login page and URL confirmed
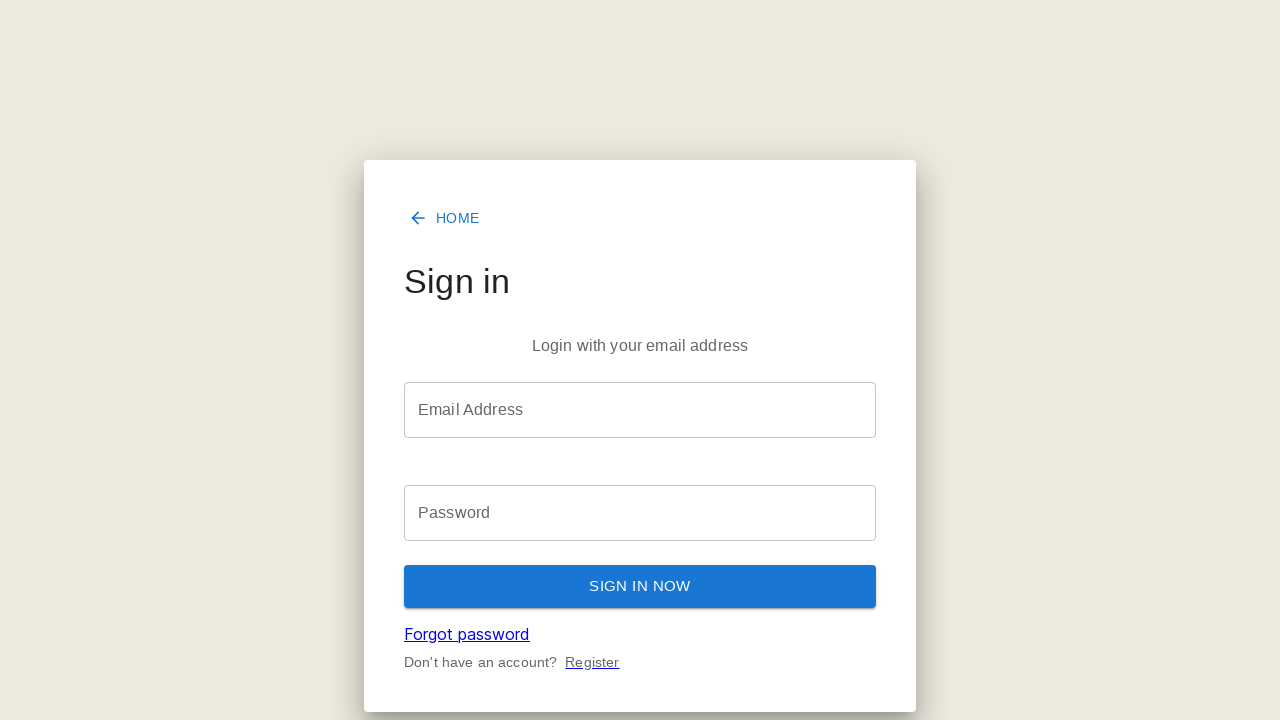

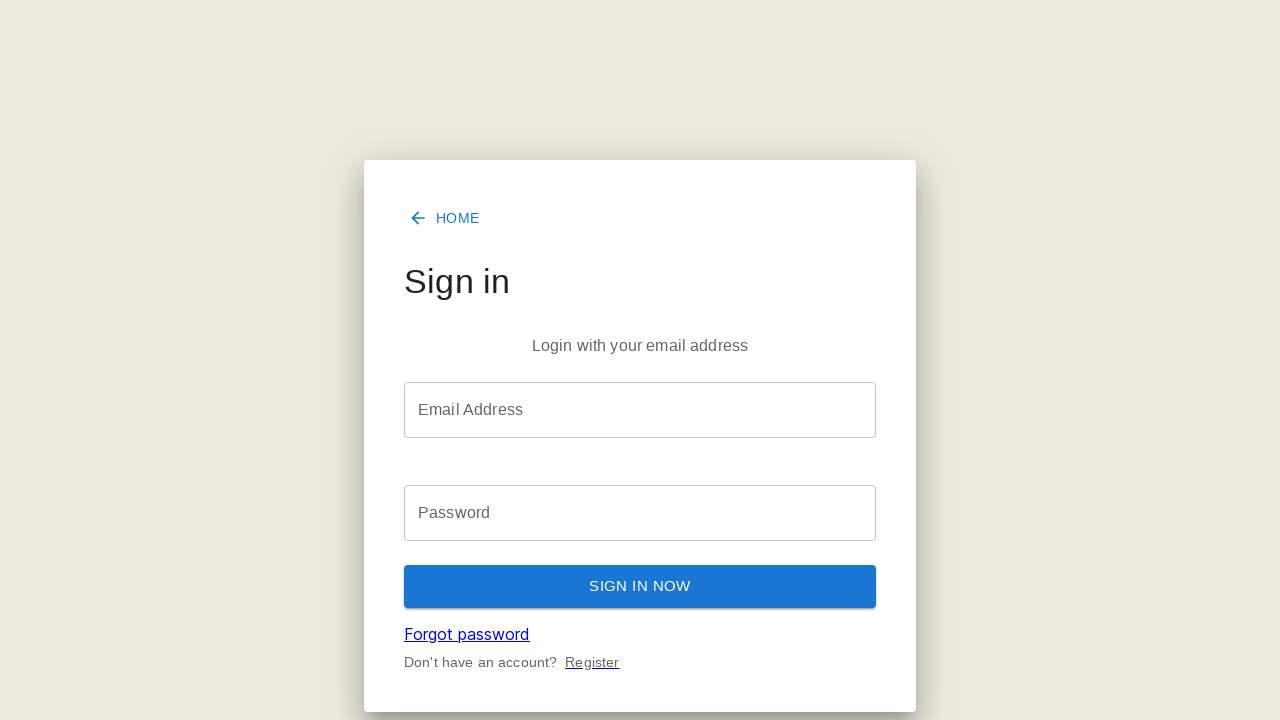